Tests priority level selection functionality by clicking through different priority options (urgente, medio, baixo) on an inventory/warehouse management page

Starting URL: https://danieljairton.github.io/Projetos%20SENAI/Almoxarifado/Almoxarifado-main/index.html

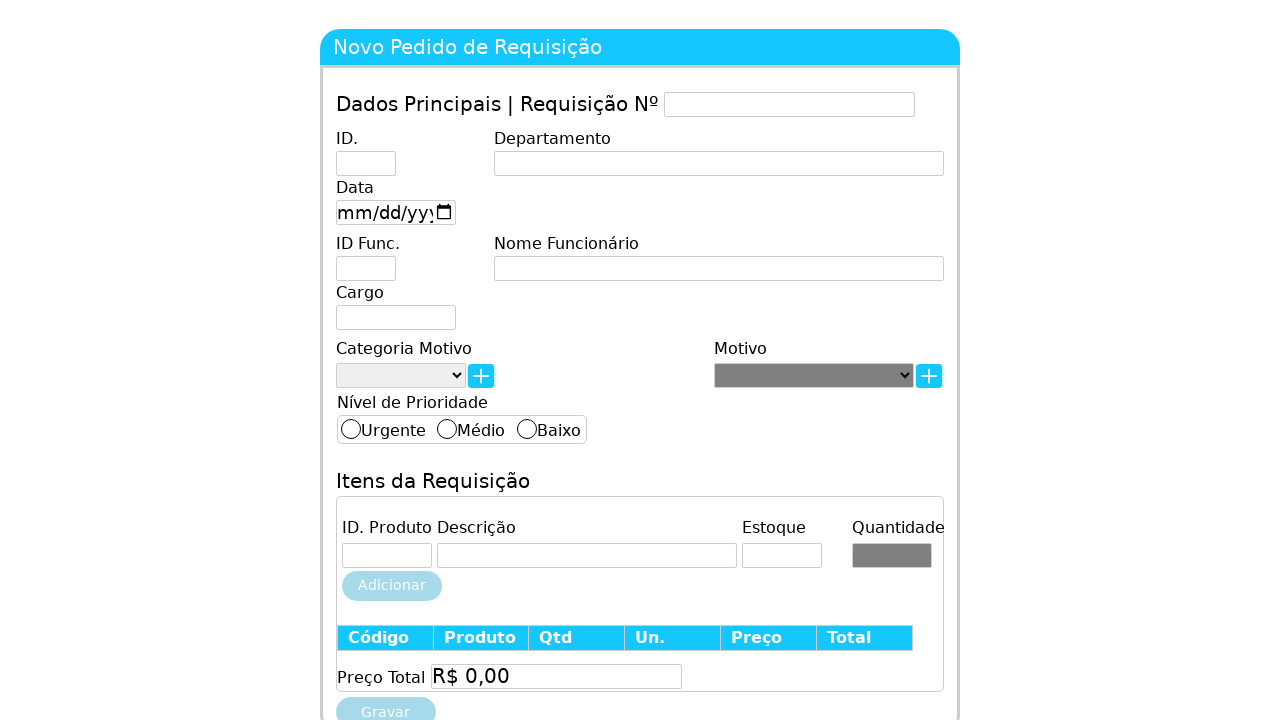

Set viewport size to 945x1012 pixels
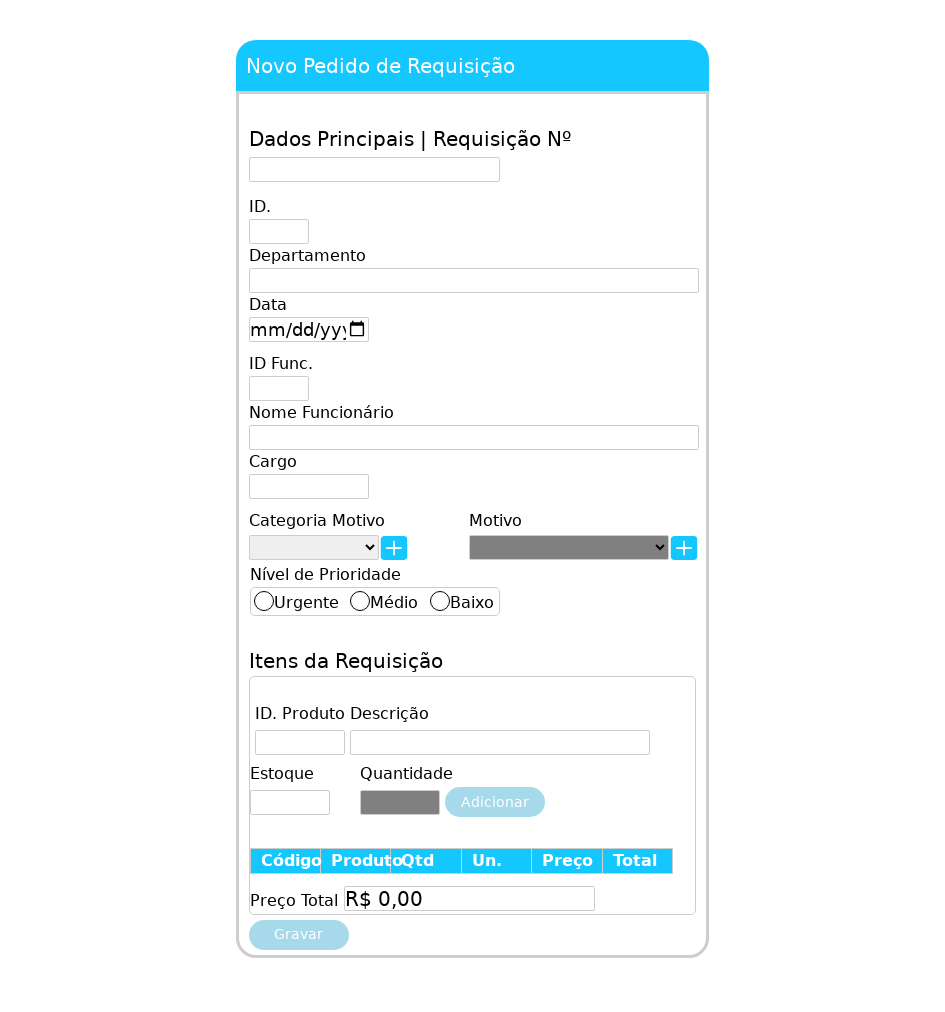

Clicked 'urgente' (urgent) priority option at (264, 601) on #urgente
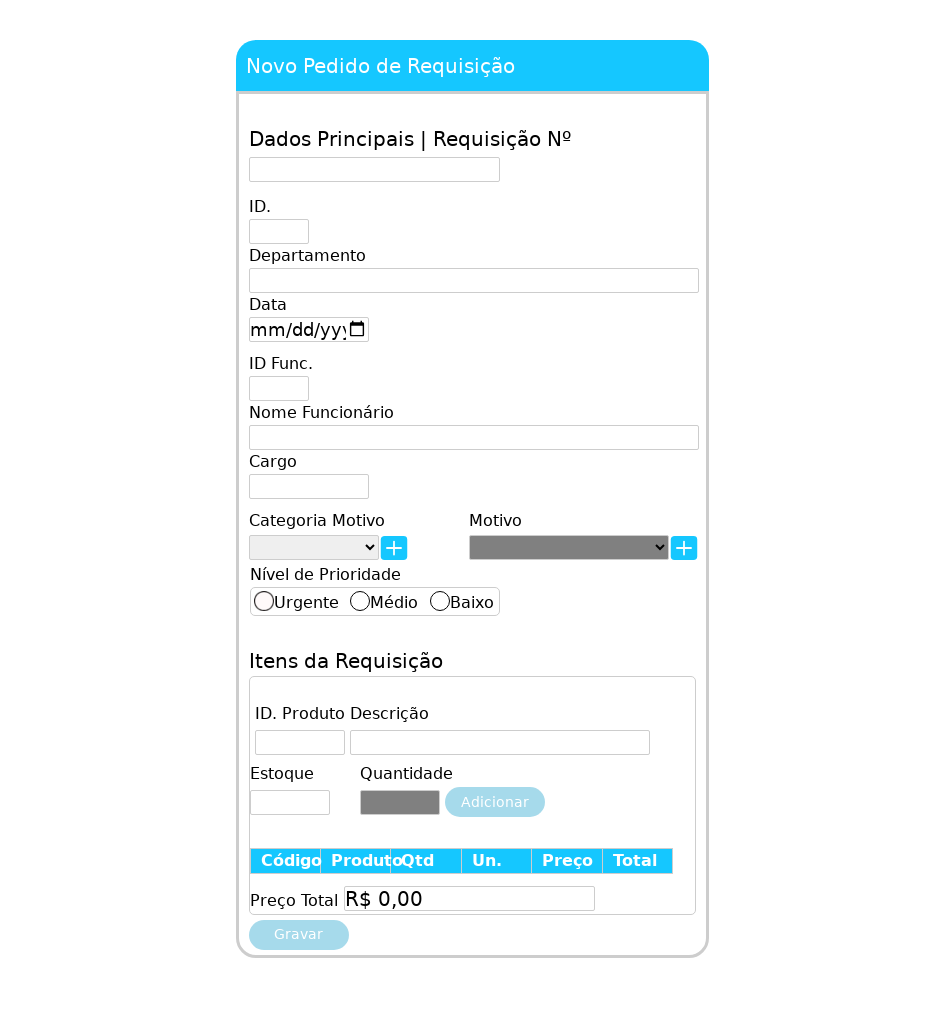

Clicked 'medio' (medium) priority option at (360, 601) on #medio
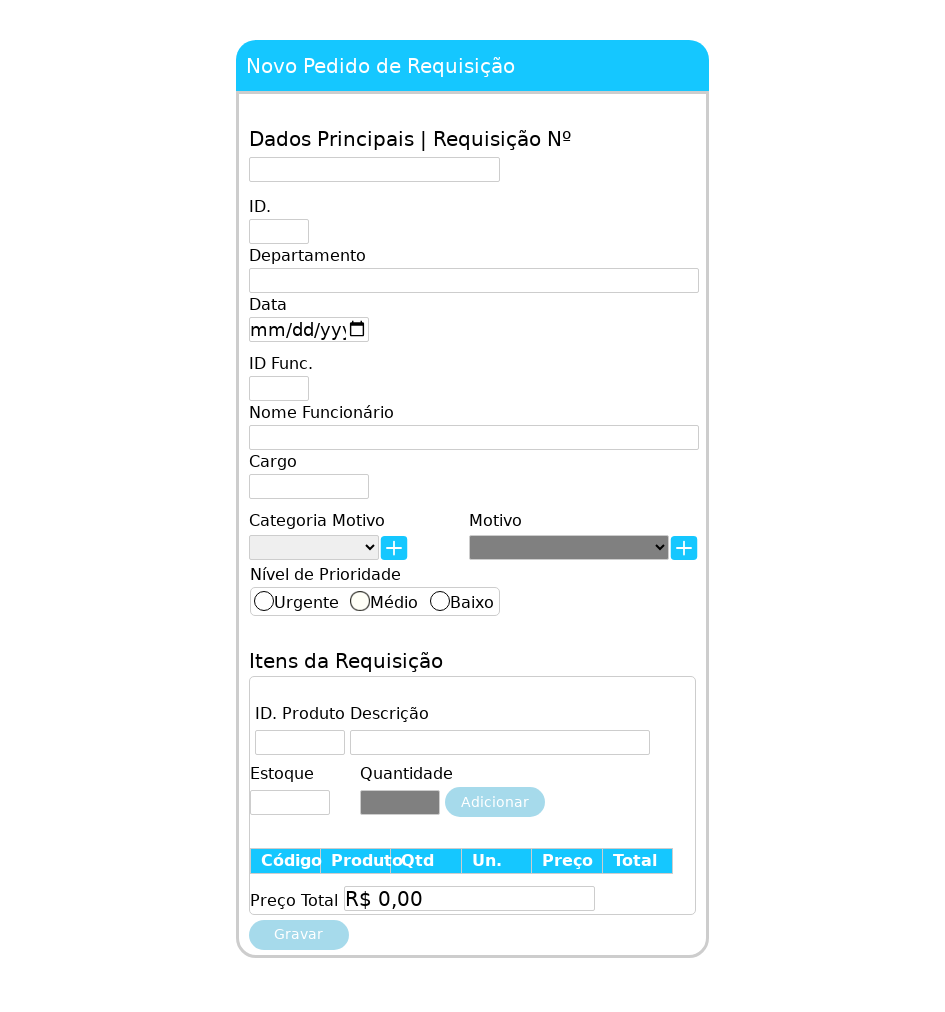

Clicked 'baixo' (low) priority option at (440, 601) on #baixo
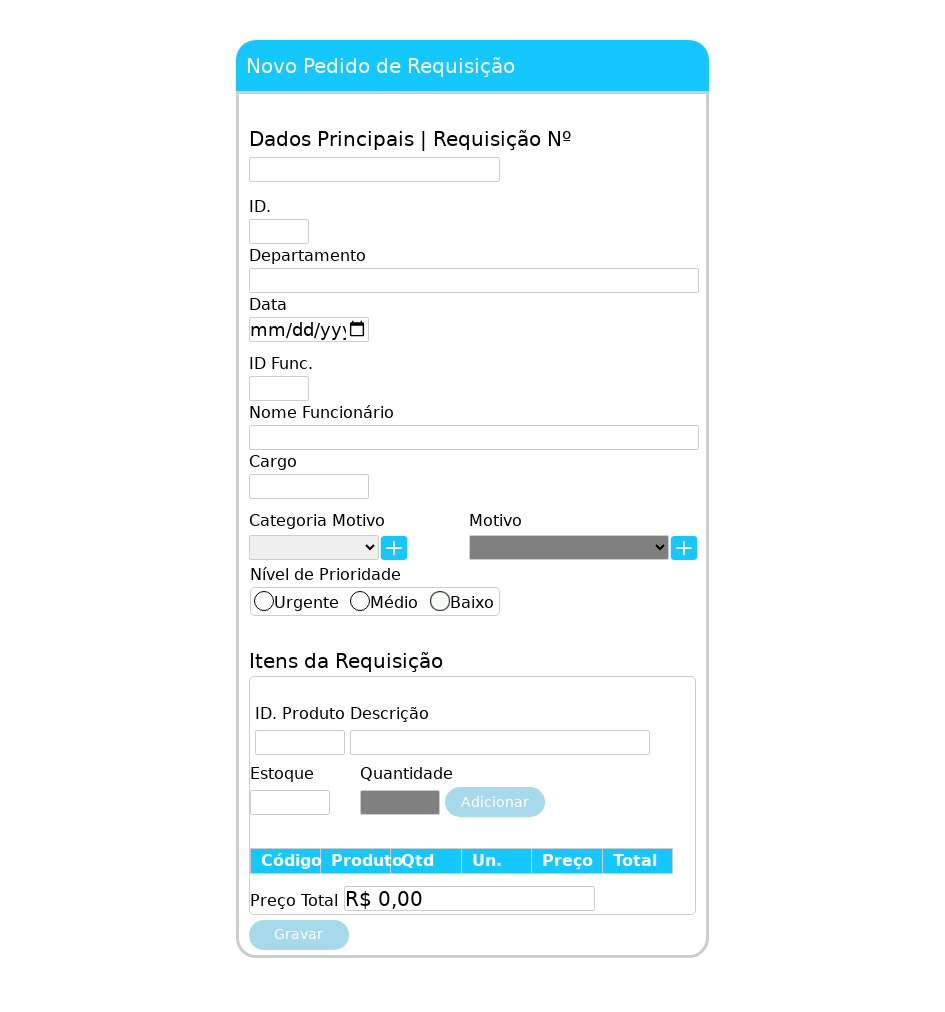

Clicked 'medio' (medium) priority option again at (360, 601) on #medio
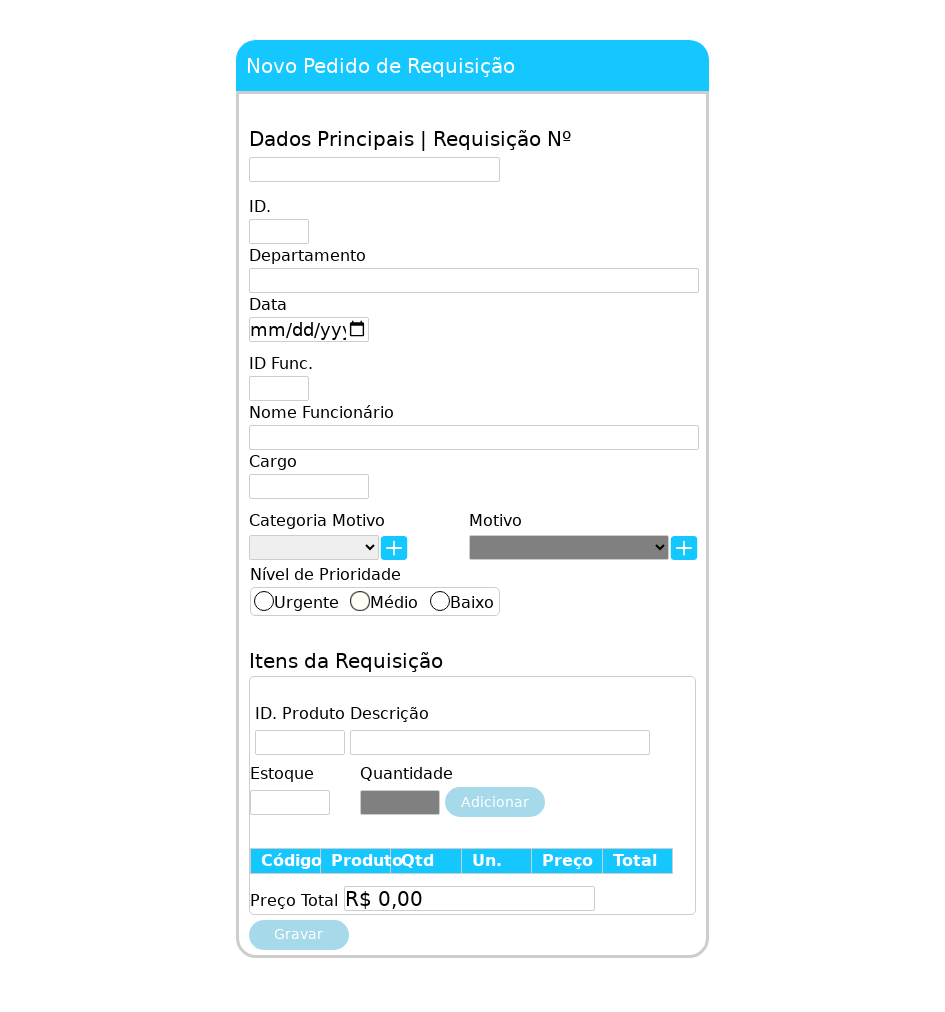

Clicked 'urgente' (urgent) priority option again at (264, 601) on #urgente
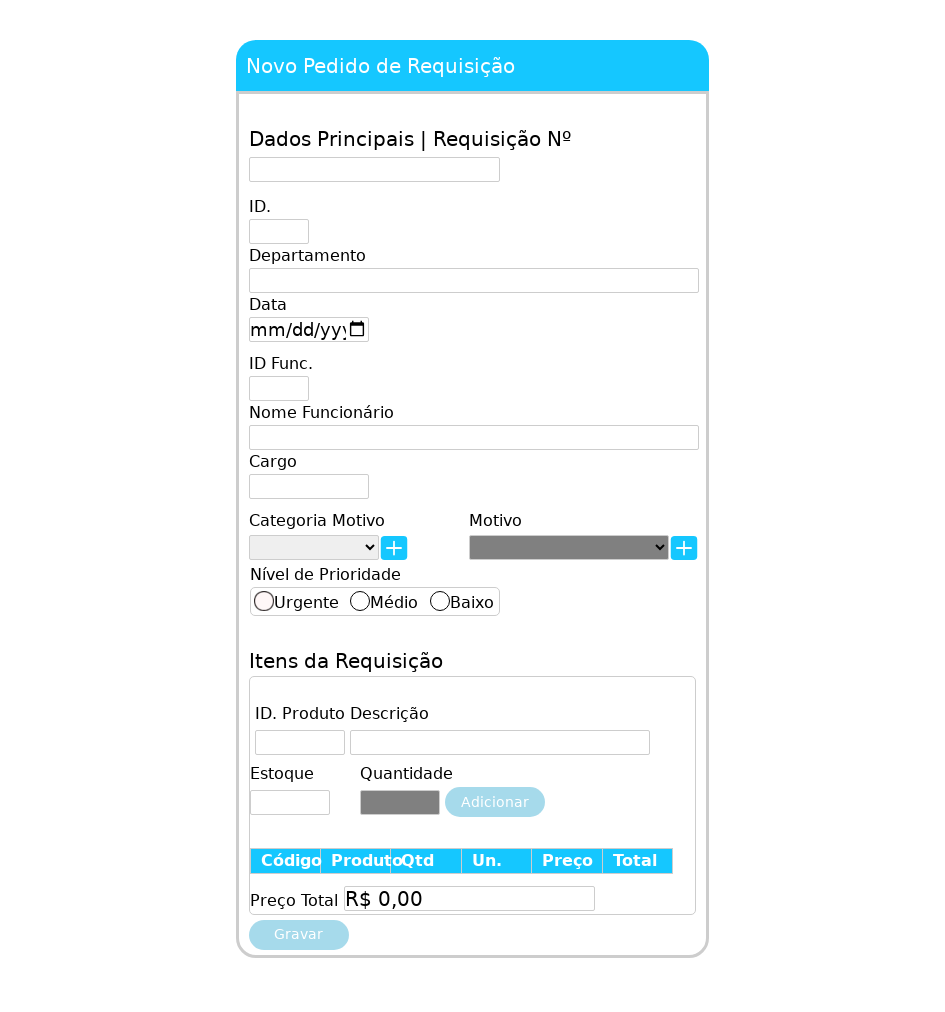

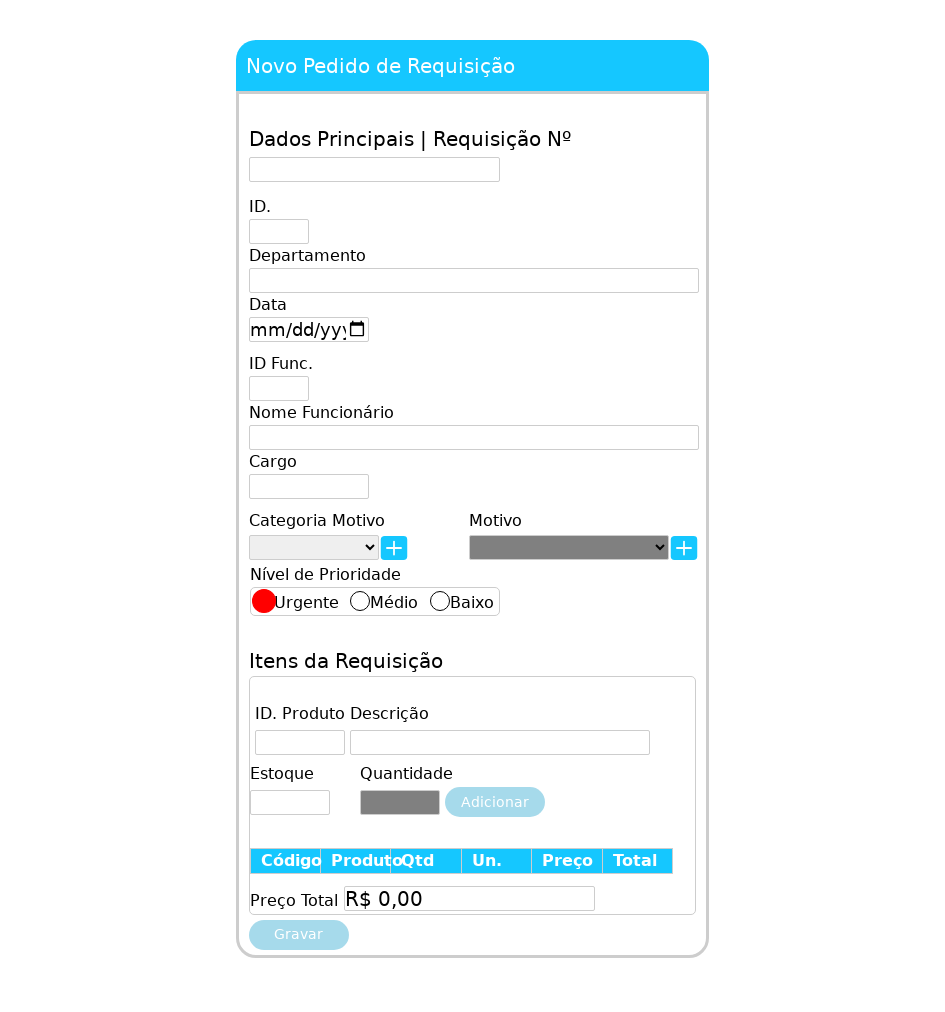